Tests AJAX functionality by clicking a button and waiting for dynamically loaded content to appear

Starting URL: http://www.uitestingplayground.com/ajax

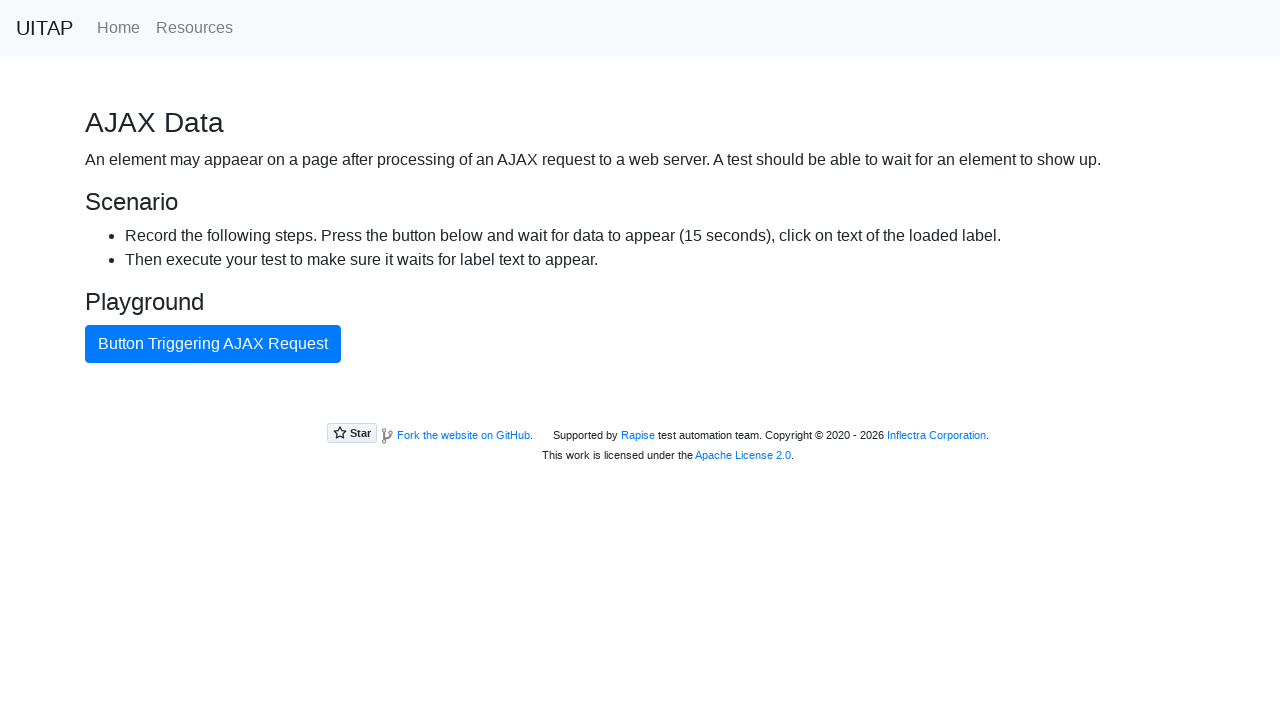

Clicked AJAX button to trigger dynamic content loading at (213, 344) on #ajaxButton
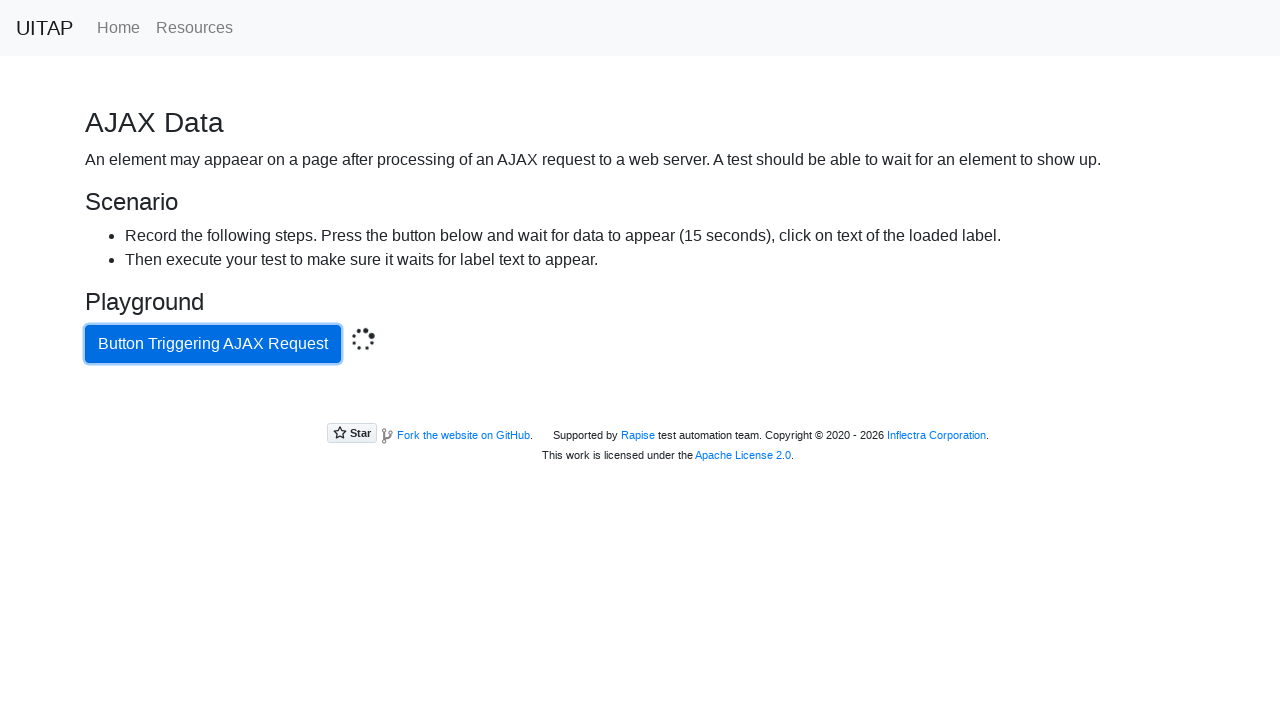

Success message appeared after AJAX call completed
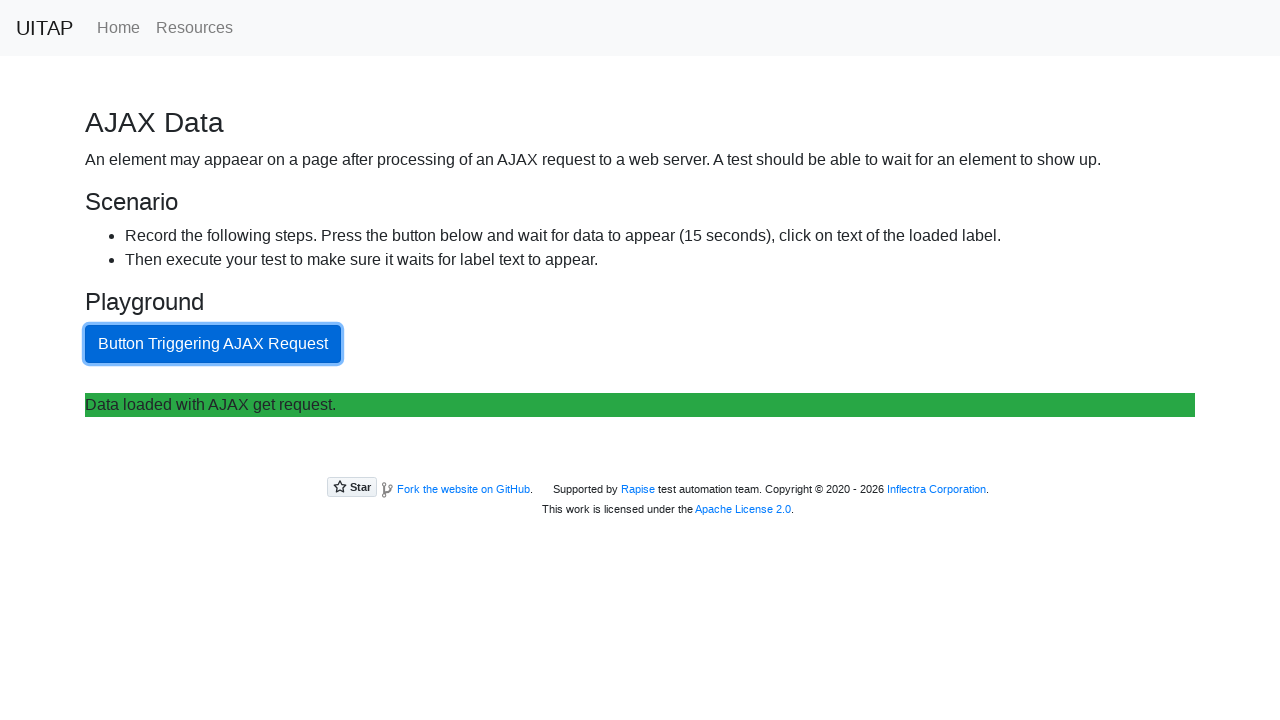

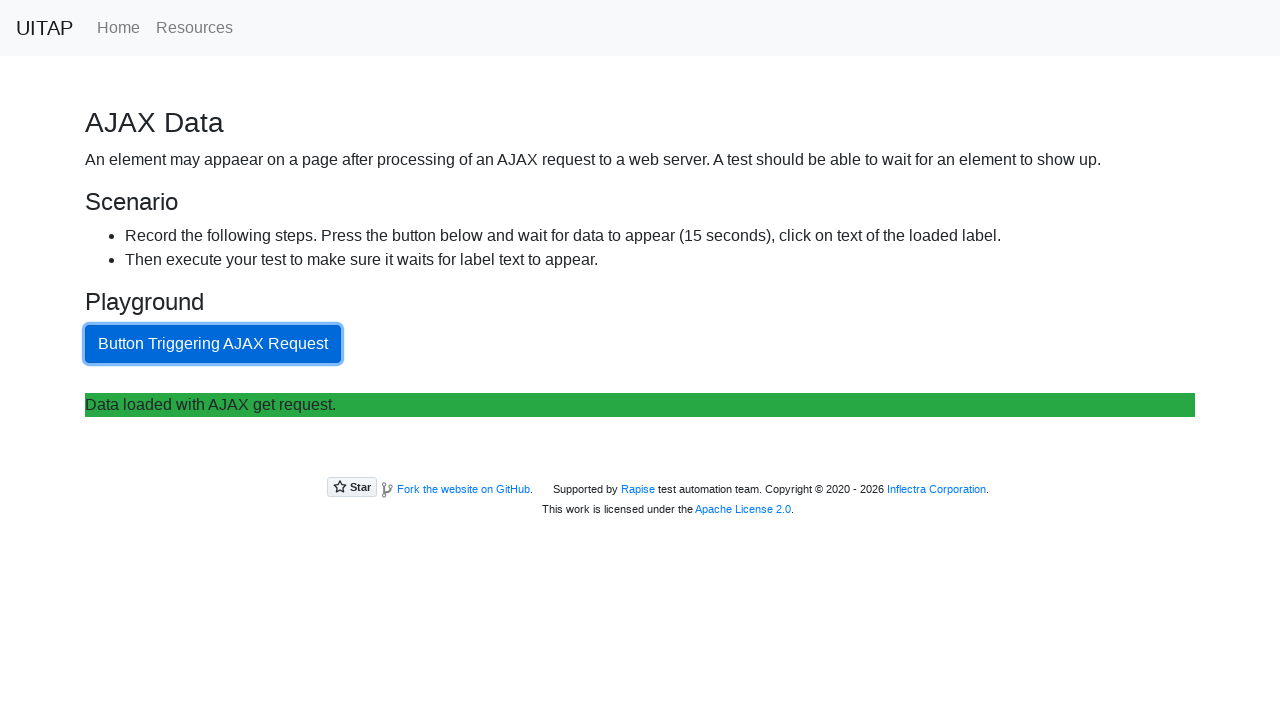